Tests infinite scroll functionality by clicking on the Infinite Scroll link and scrolling down the page multiple times to trigger loading of additional content

Starting URL: https://the-internet.herokuapp.com

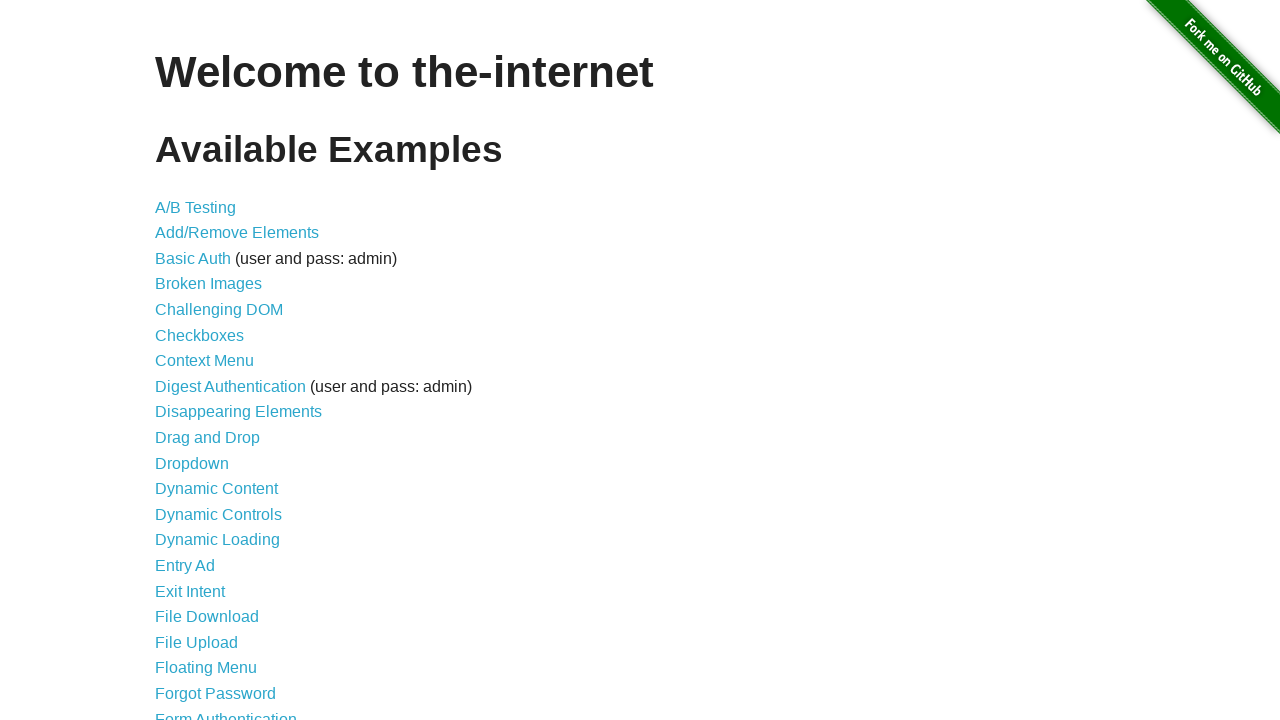

Clicked on the Infinite Scroll link at (201, 360) on text=Infinite Scroll
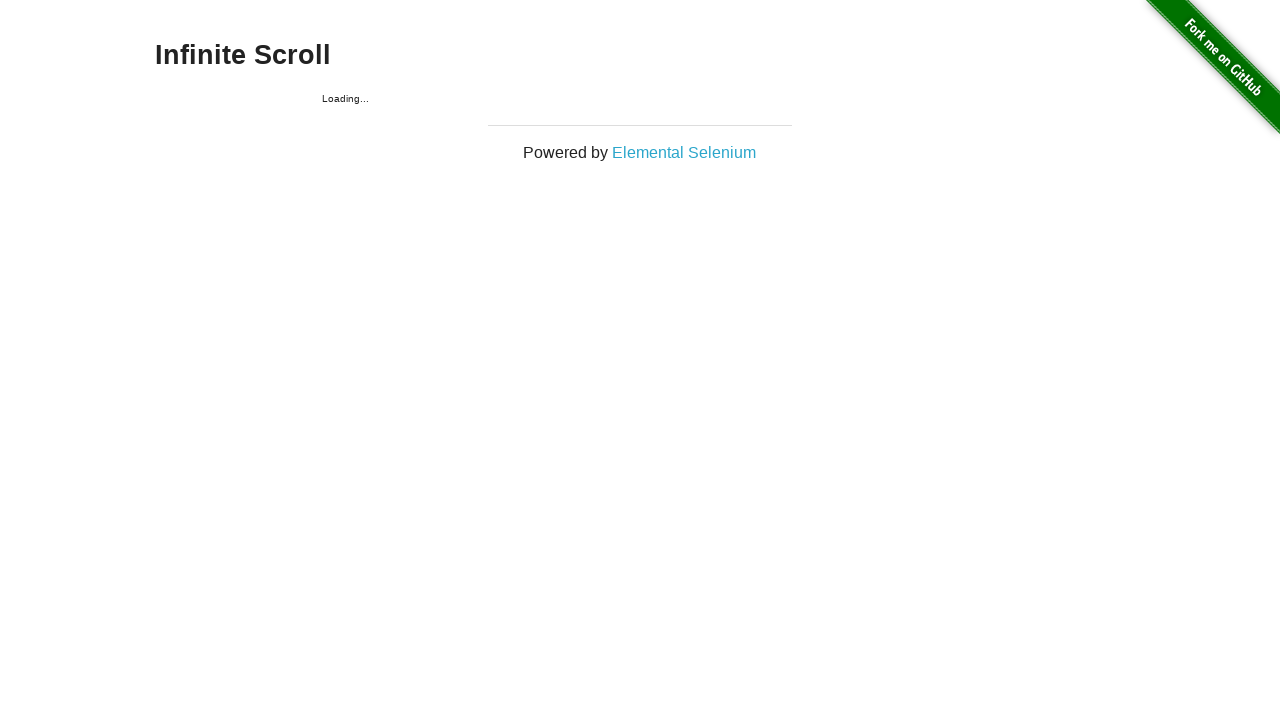

Infinite scroll page loaded and body element is visible
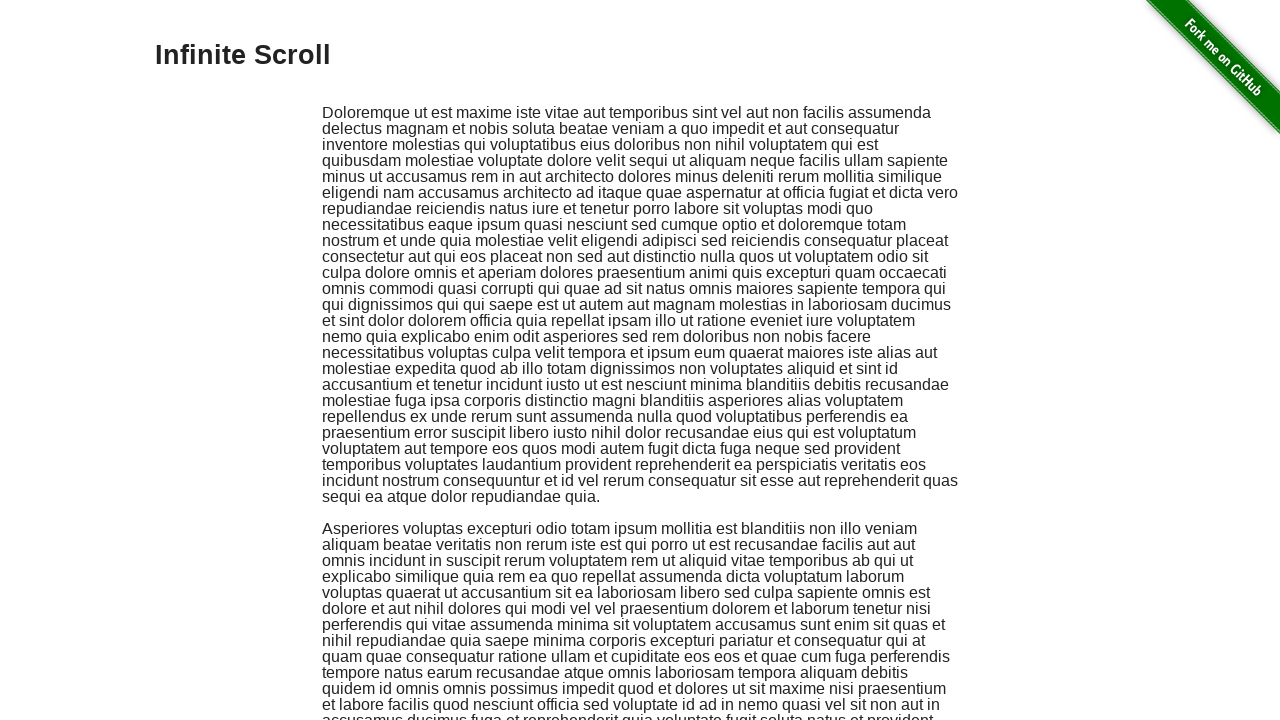

Scrolled down using PageDown key (iteration 1)
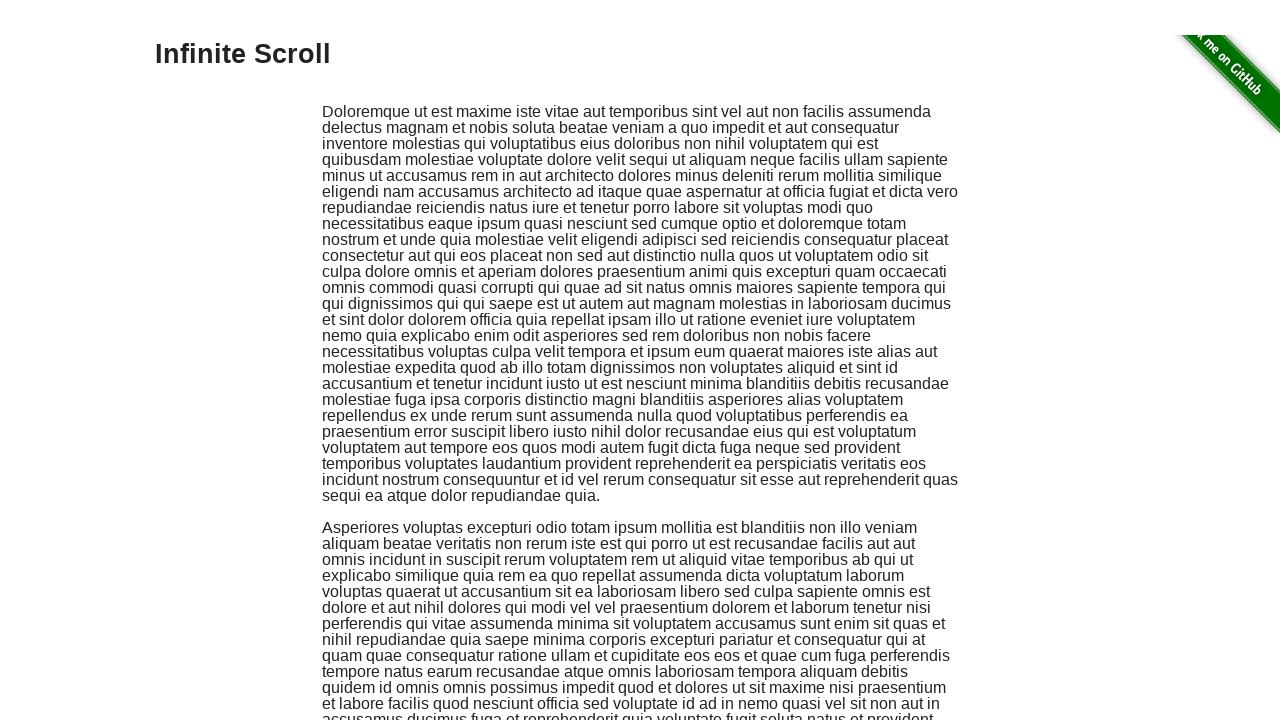

Waited 300ms for content to load
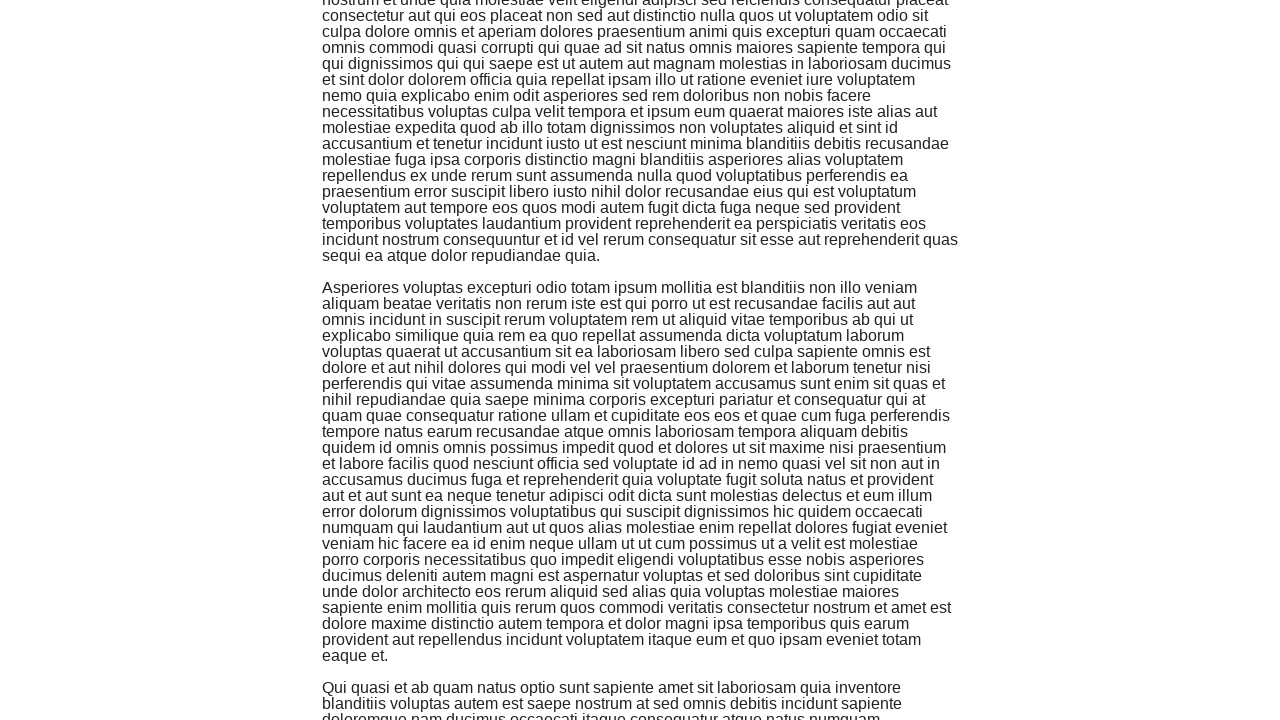

Evaluated current scroll height: 1361px
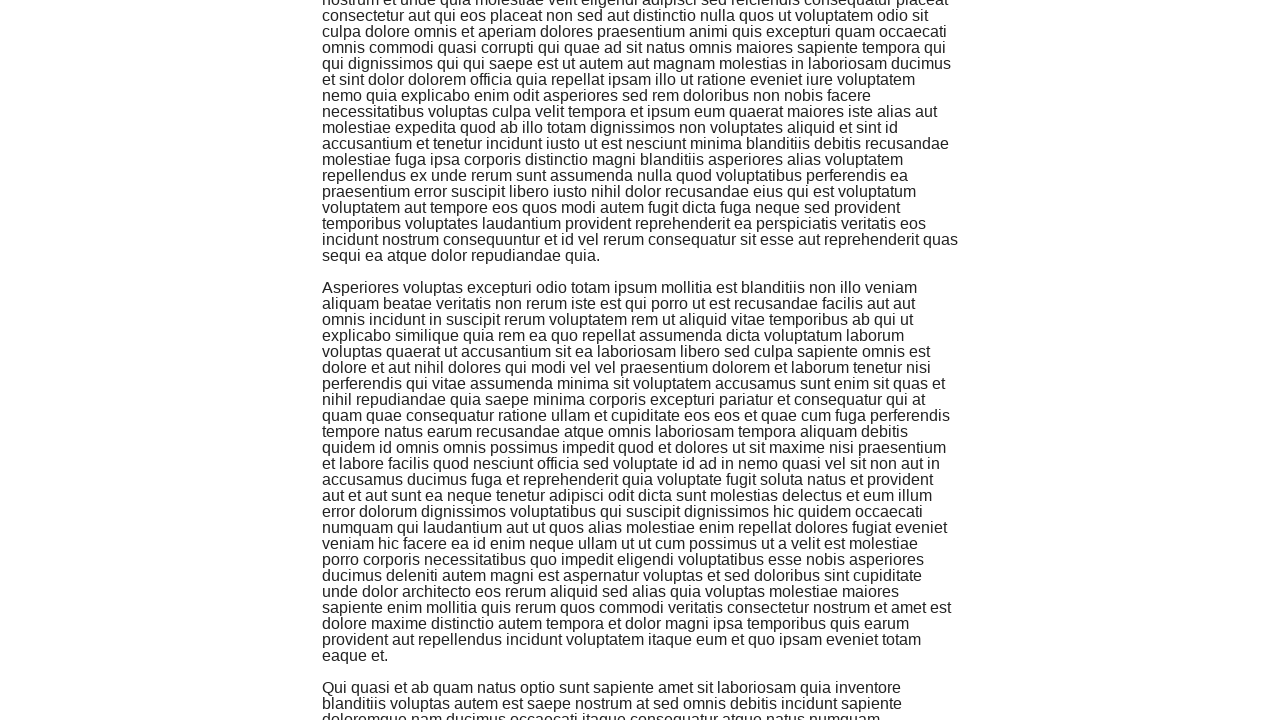

Scrolled down using PageDown key (iteration 2)
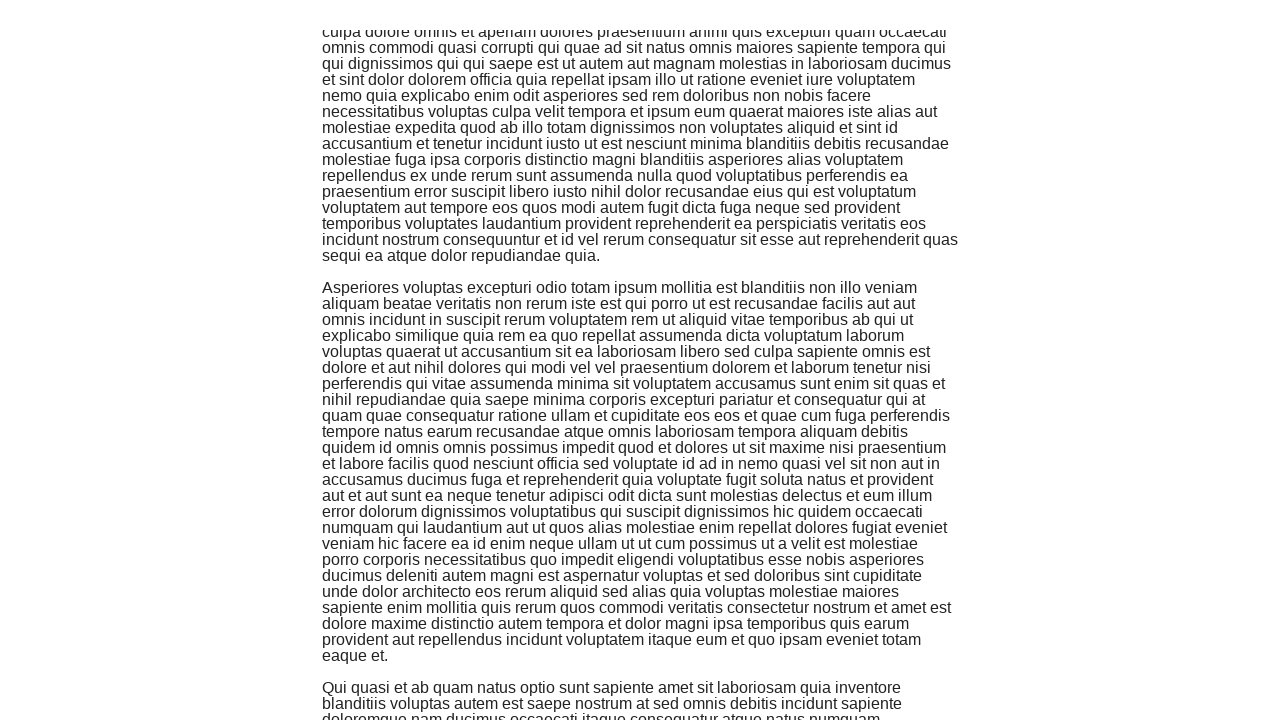

Waited 300ms for content to load
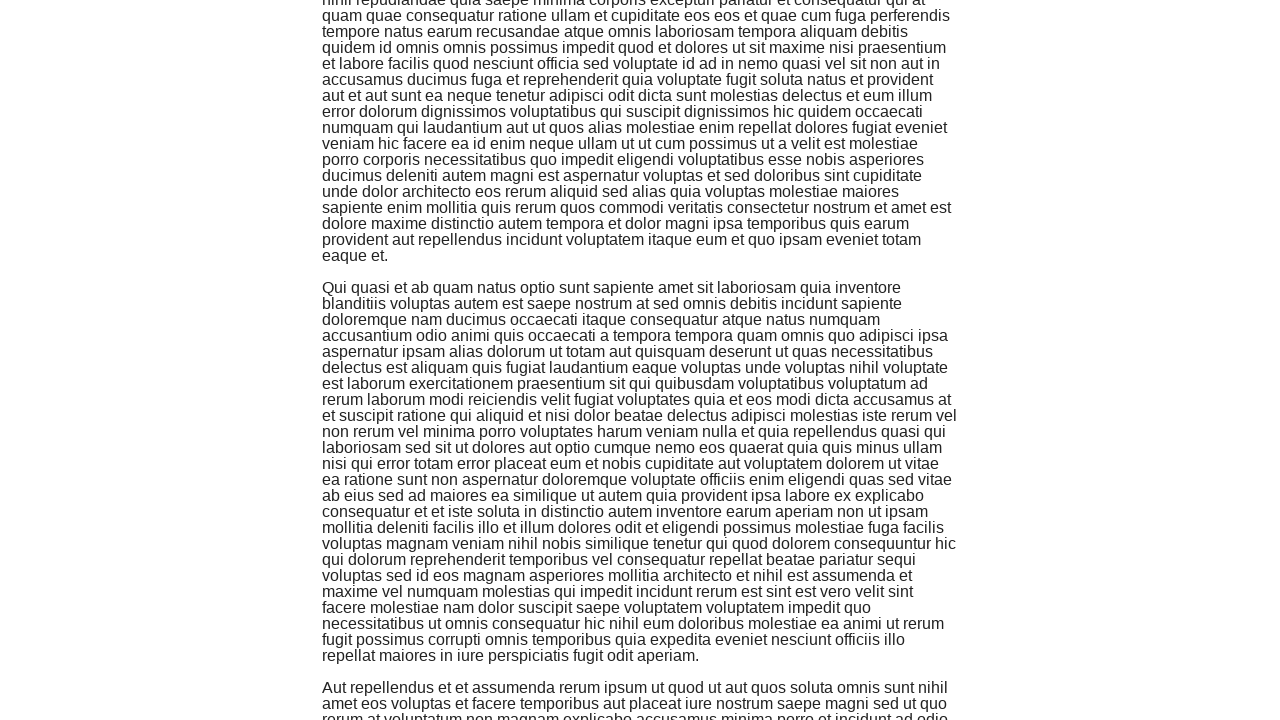

Evaluated current scroll height: 1761px
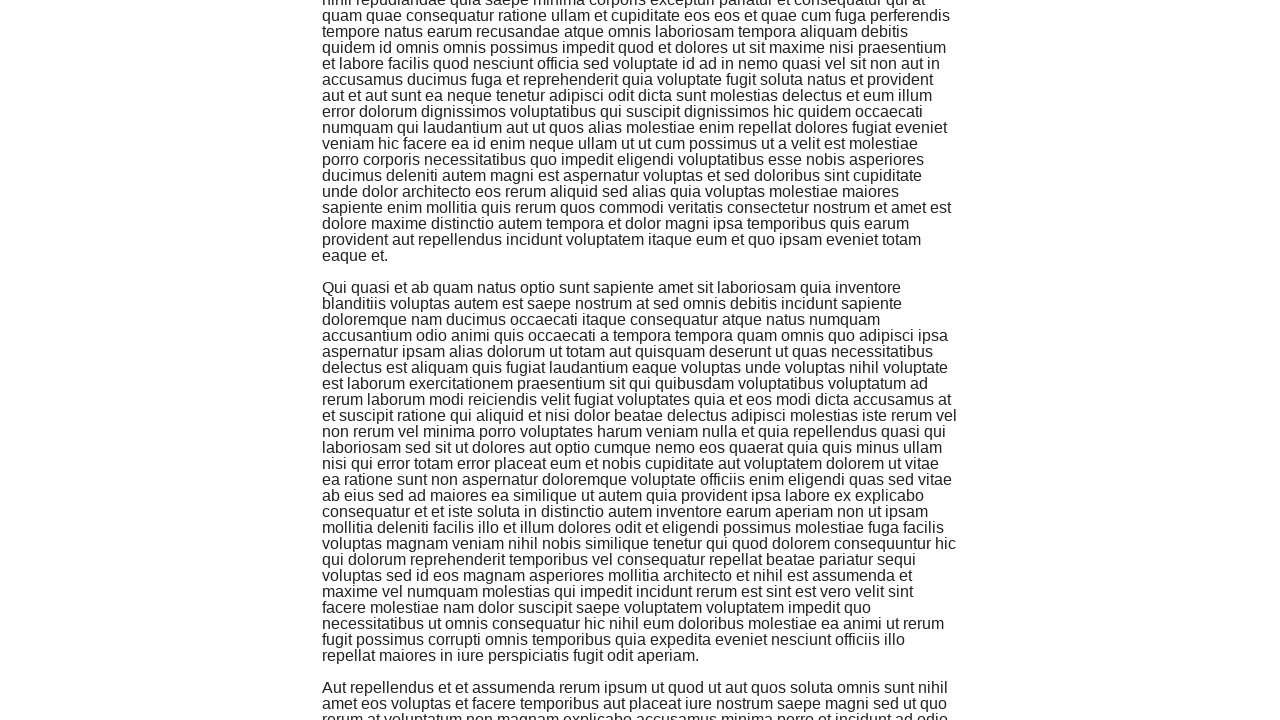

Evaluated previous scroll height: 1761px
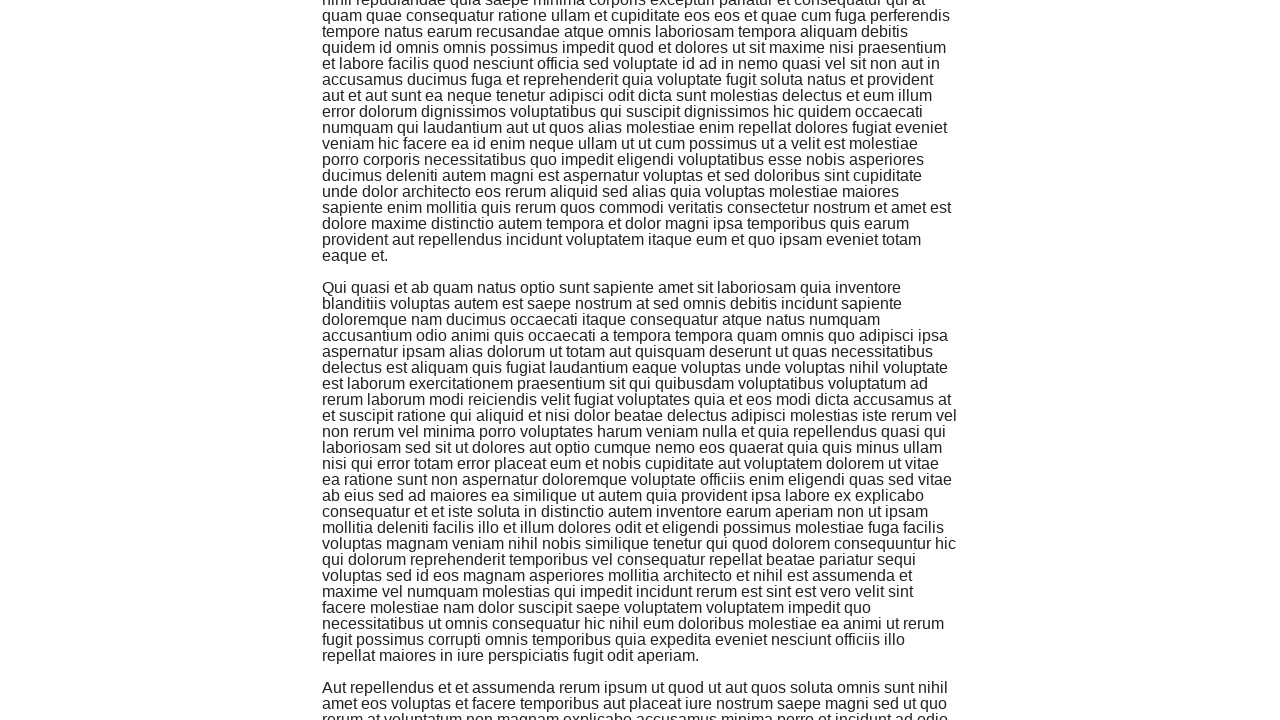

No new content loaded - scroll height unchanged, stopping infinite scroll test
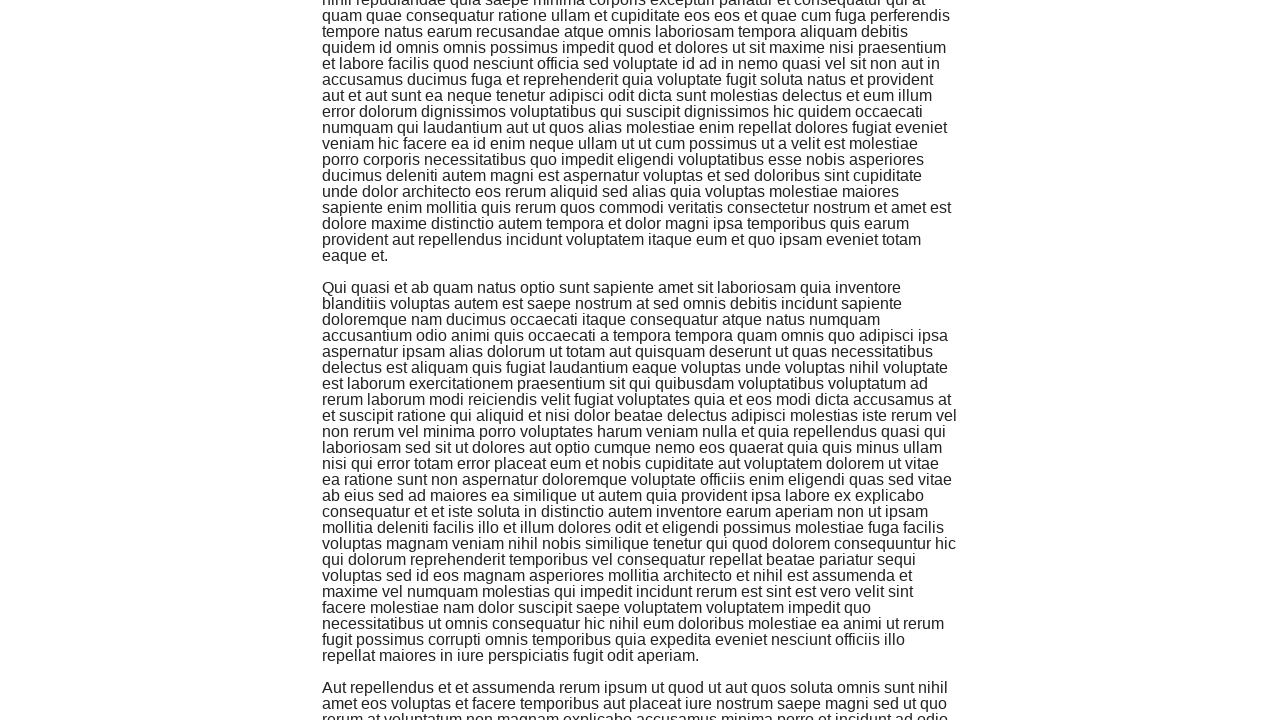

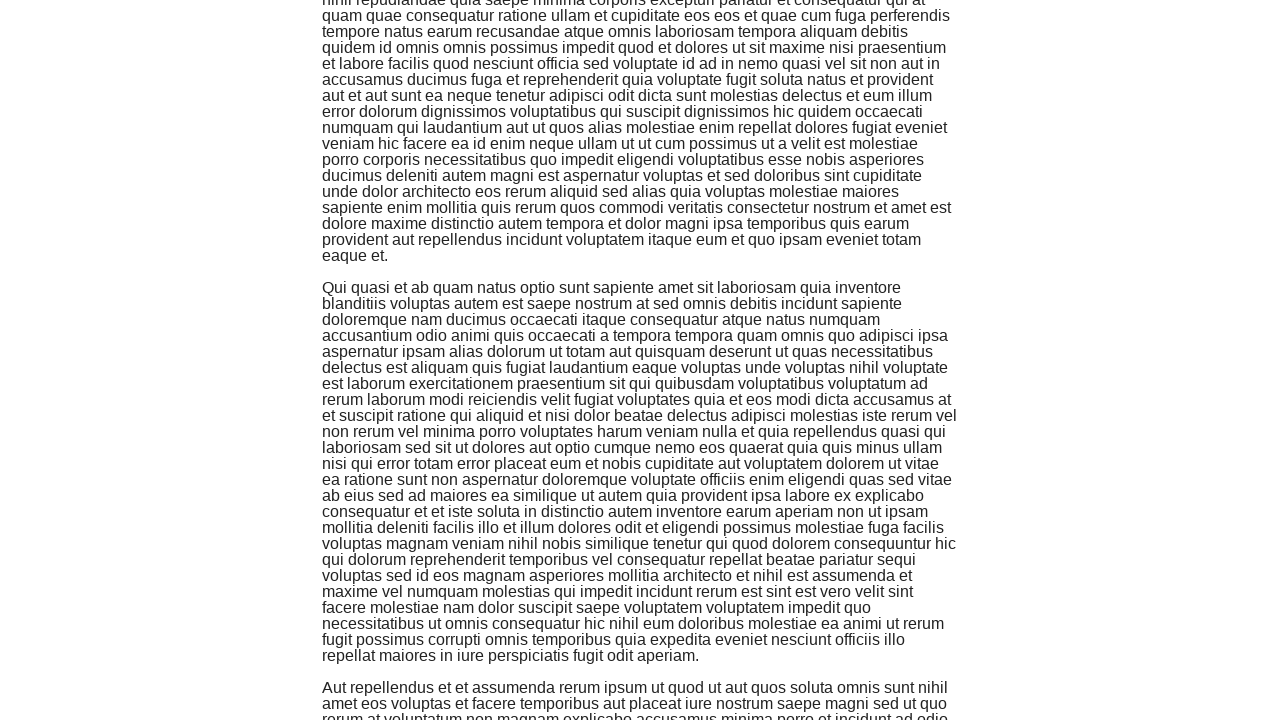